Fills out a practice registration form with personal information including name, email, gender, phone number, date of birth, subjects, hobbies, address, and state/city selections, then verifies the submitted data appears in a confirmation table.

Starting URL: https://demoqa.com/automation-practice-form

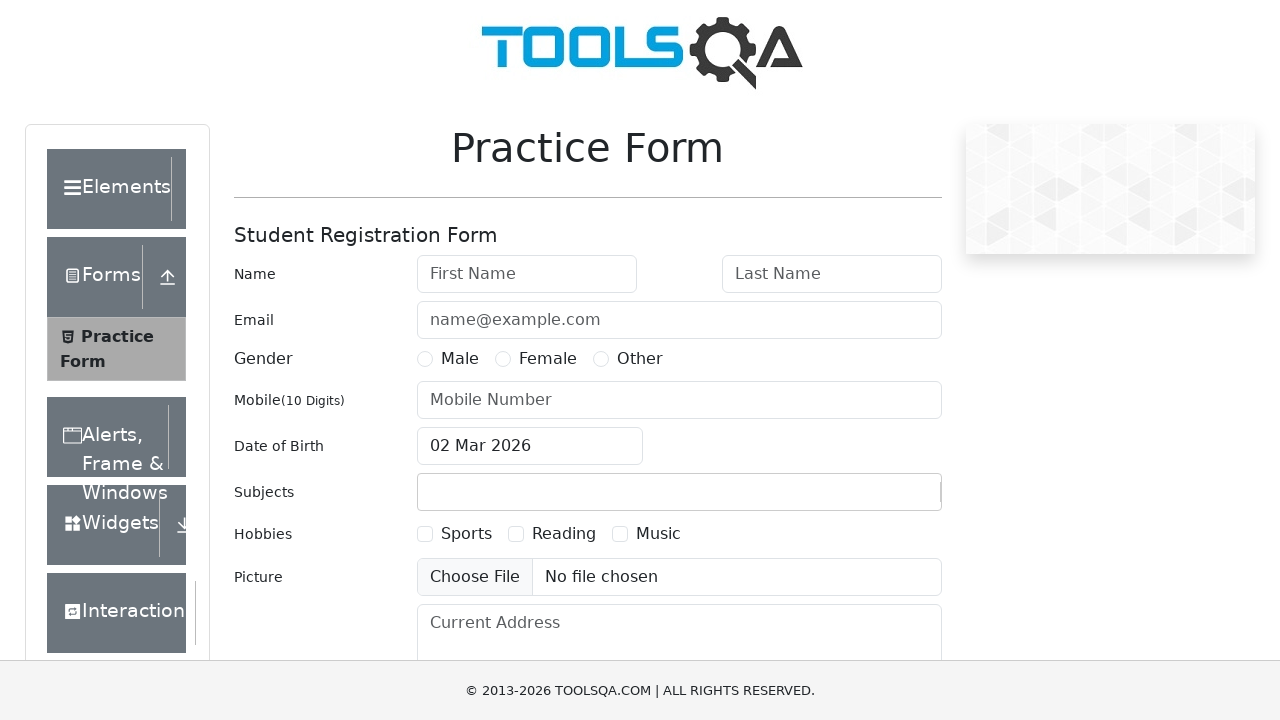

Filled first name field with 'Max' on #firstName
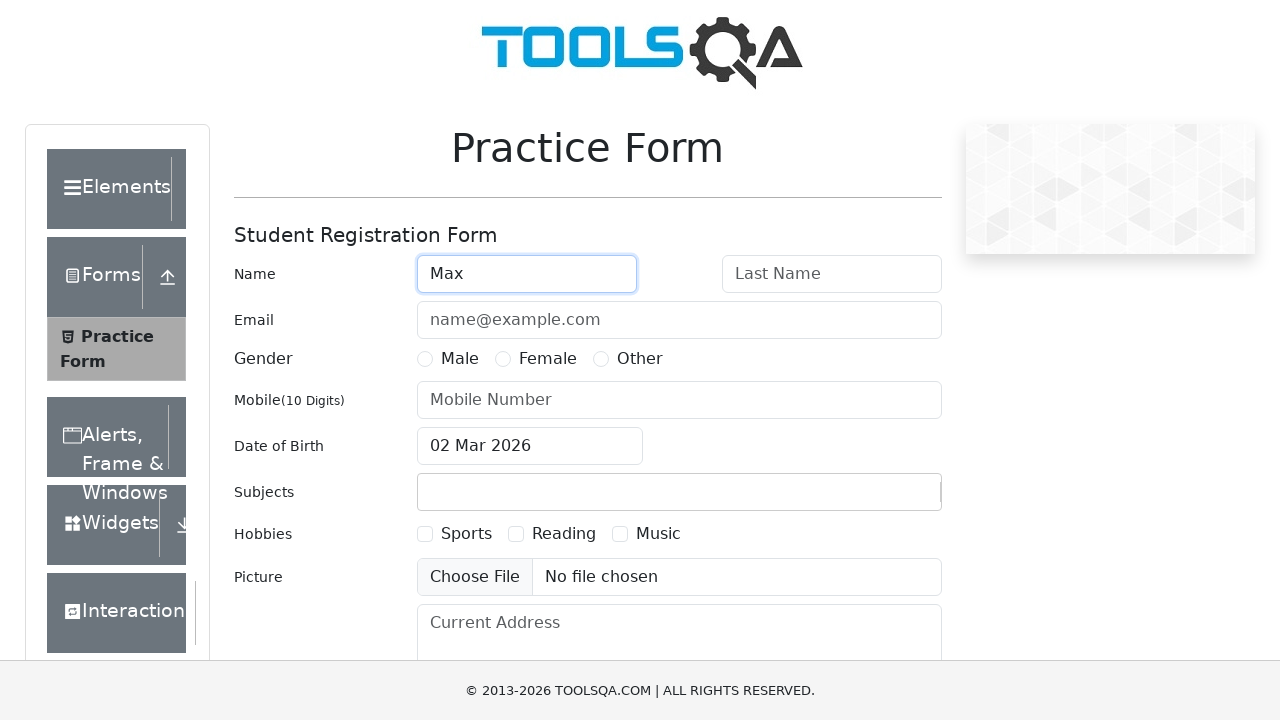

Filled last name field with 'Payne' on #lastName
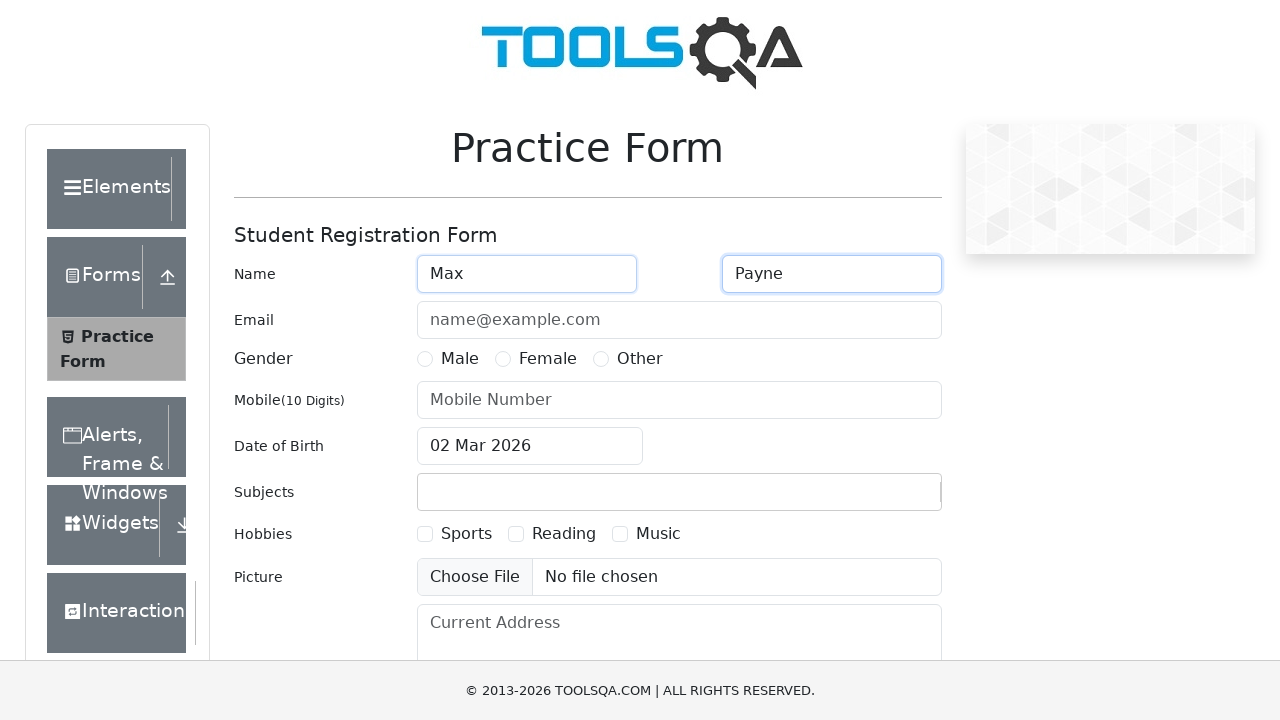

Filled email field with 'maxpayne@gmail.com' on #userEmail
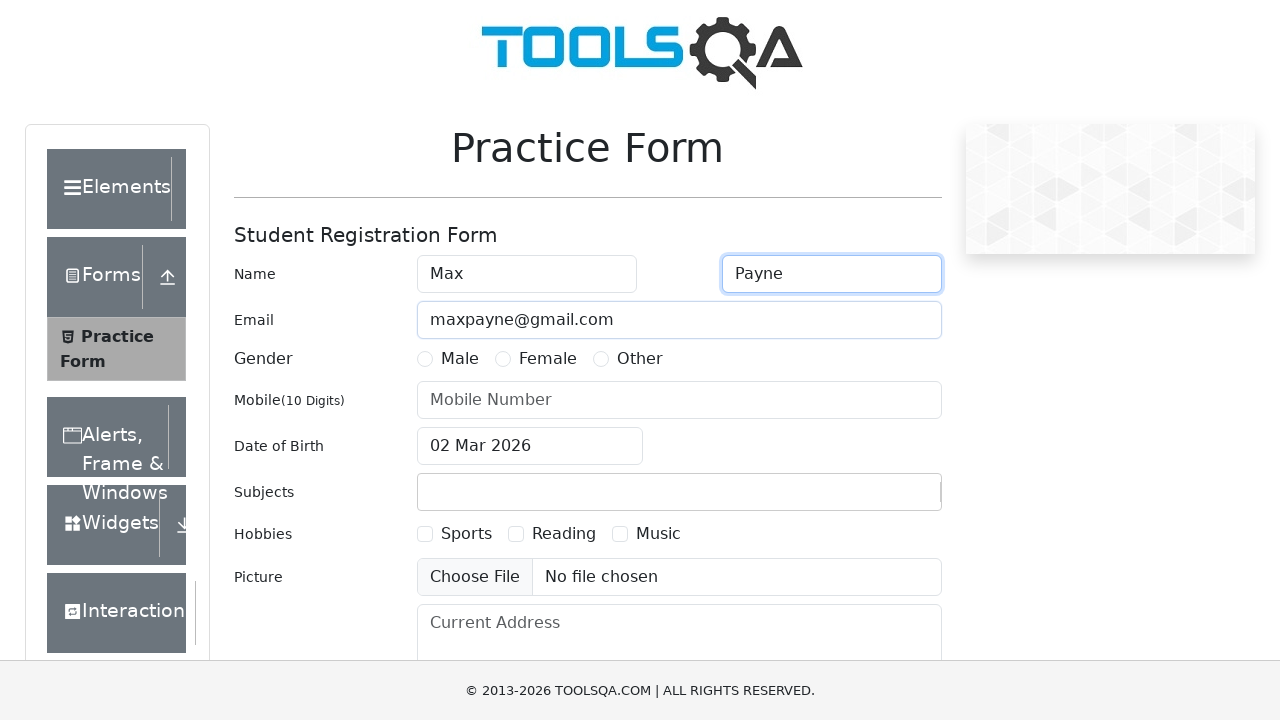

Selected Male gender option at (460, 359) on label[for='gender-radio-1']
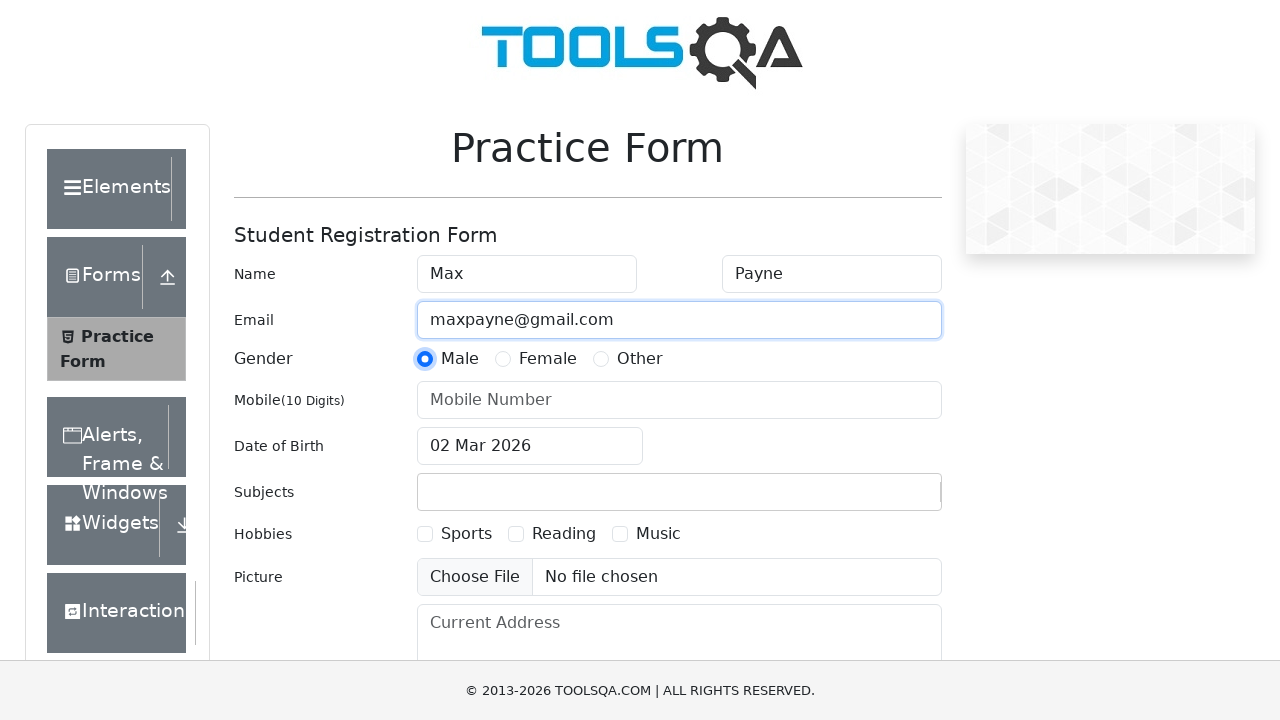

Filled phone number field with '8917000000' on #userNumber
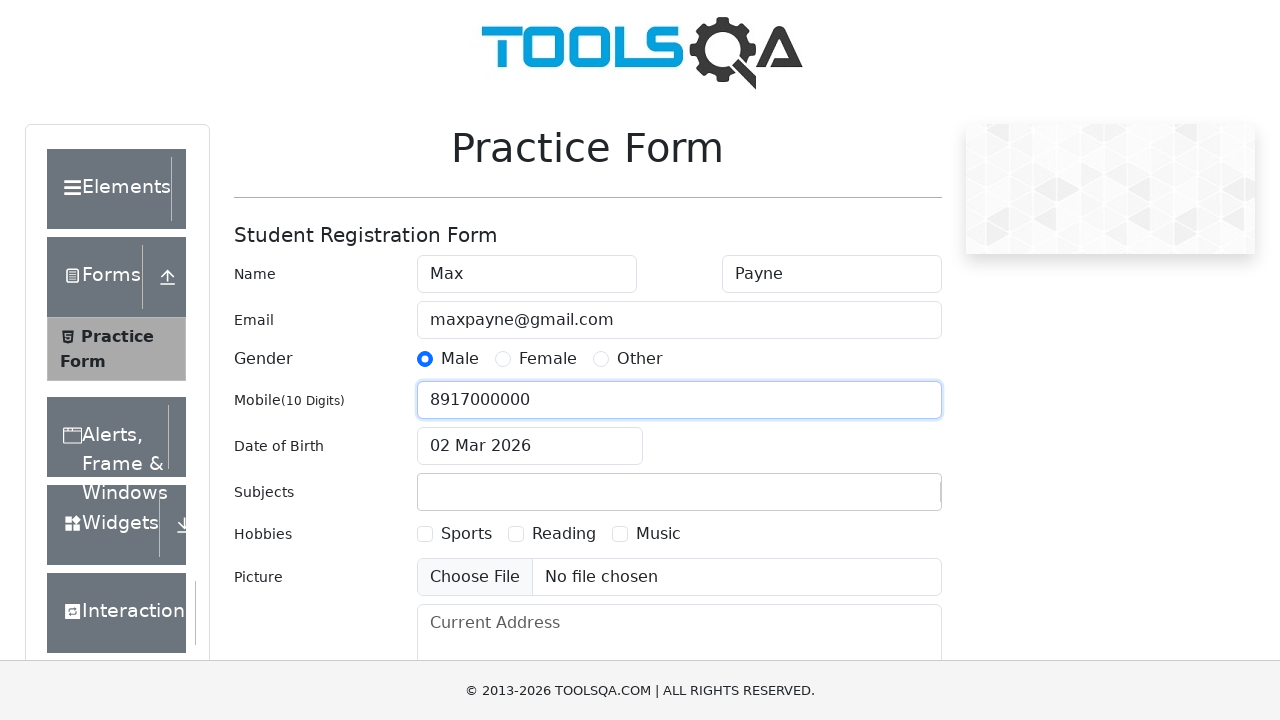

Clicked date of birth input field to open date picker at (530, 446) on #dateOfBirthInput
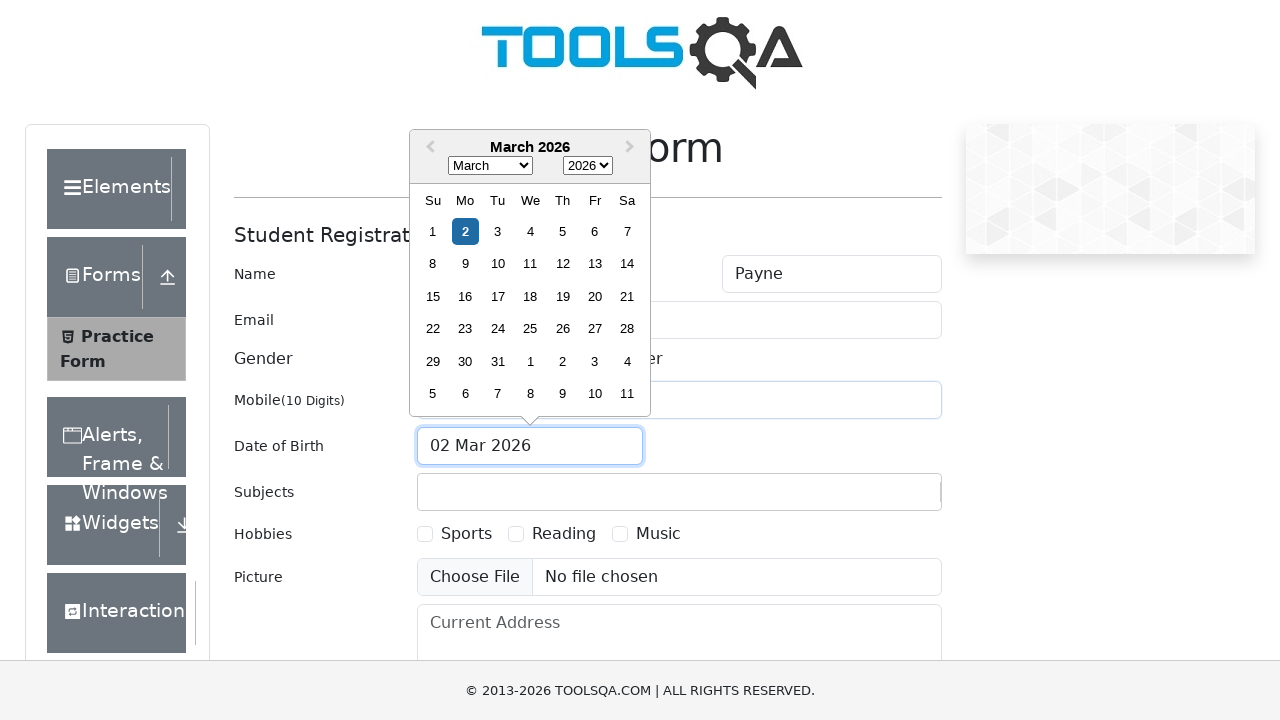

Selected year 1999 from date picker on .react-datepicker__year-select
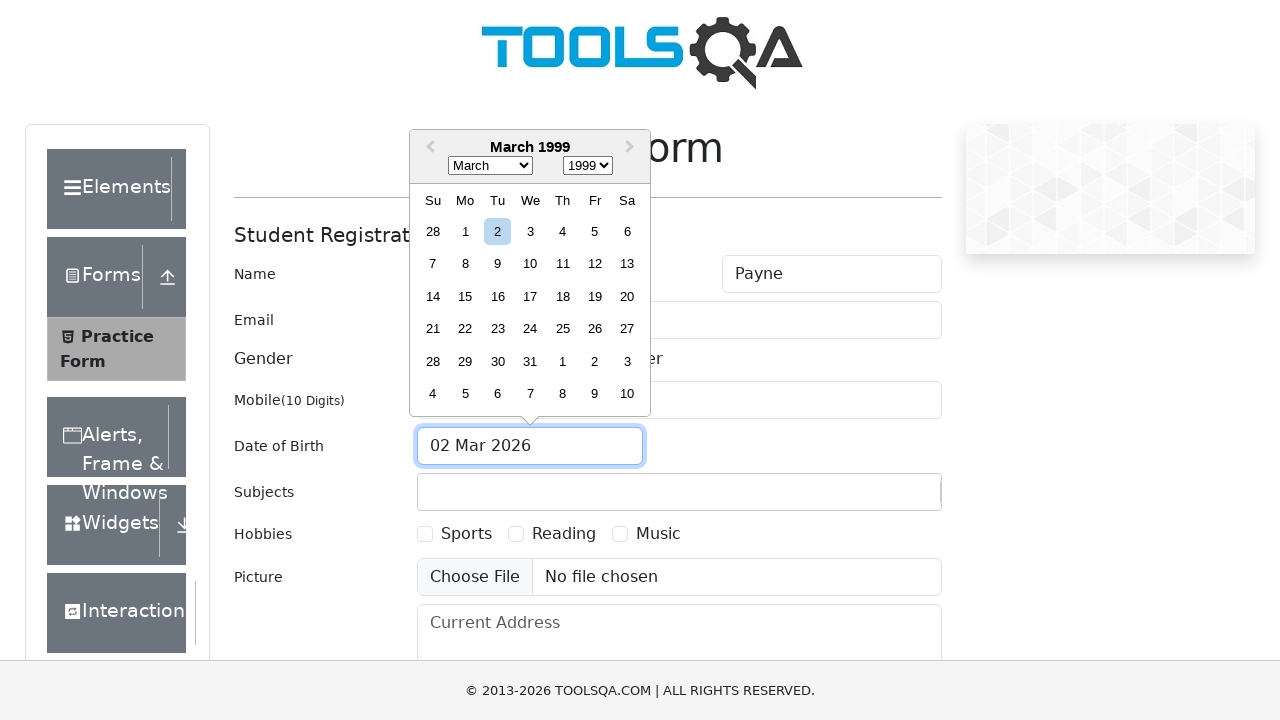

Selected October from month dropdown on .react-datepicker__month-select
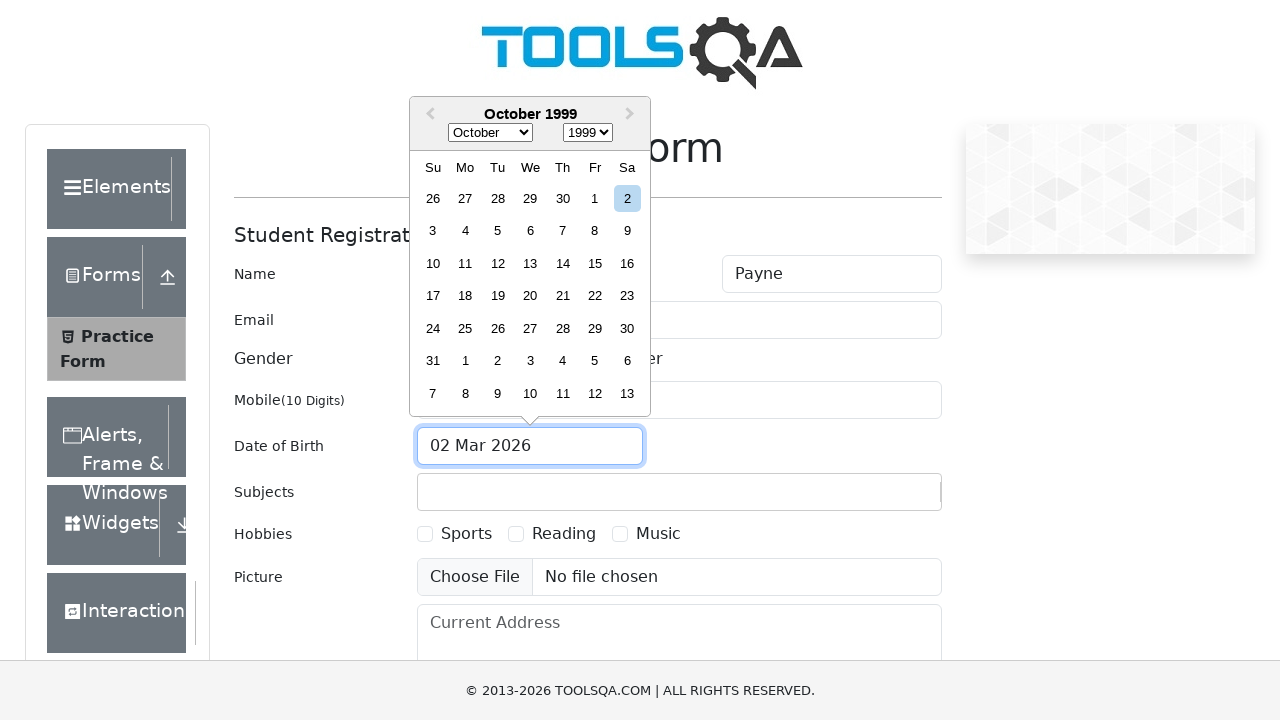

Selected day 8 from date picker calendar at (595, 231) on .react-datepicker__day--008
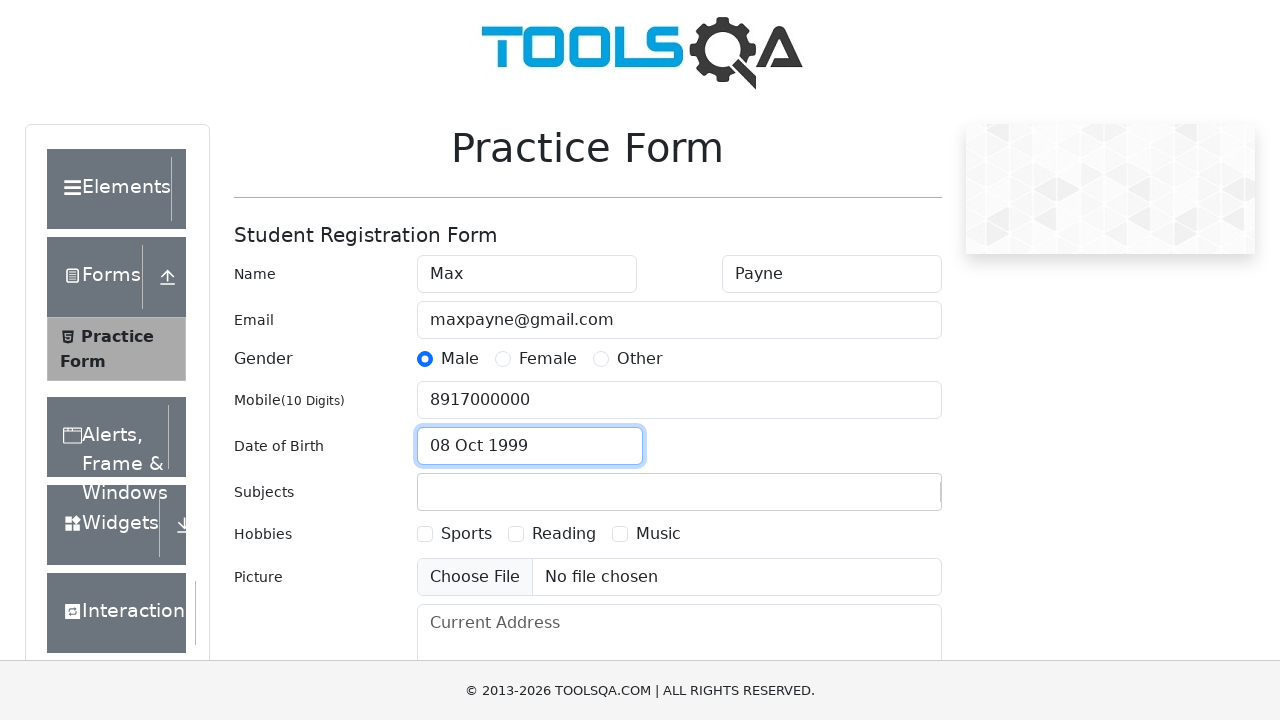

Filled subjects input field with 'Maths' on #subjectsInput
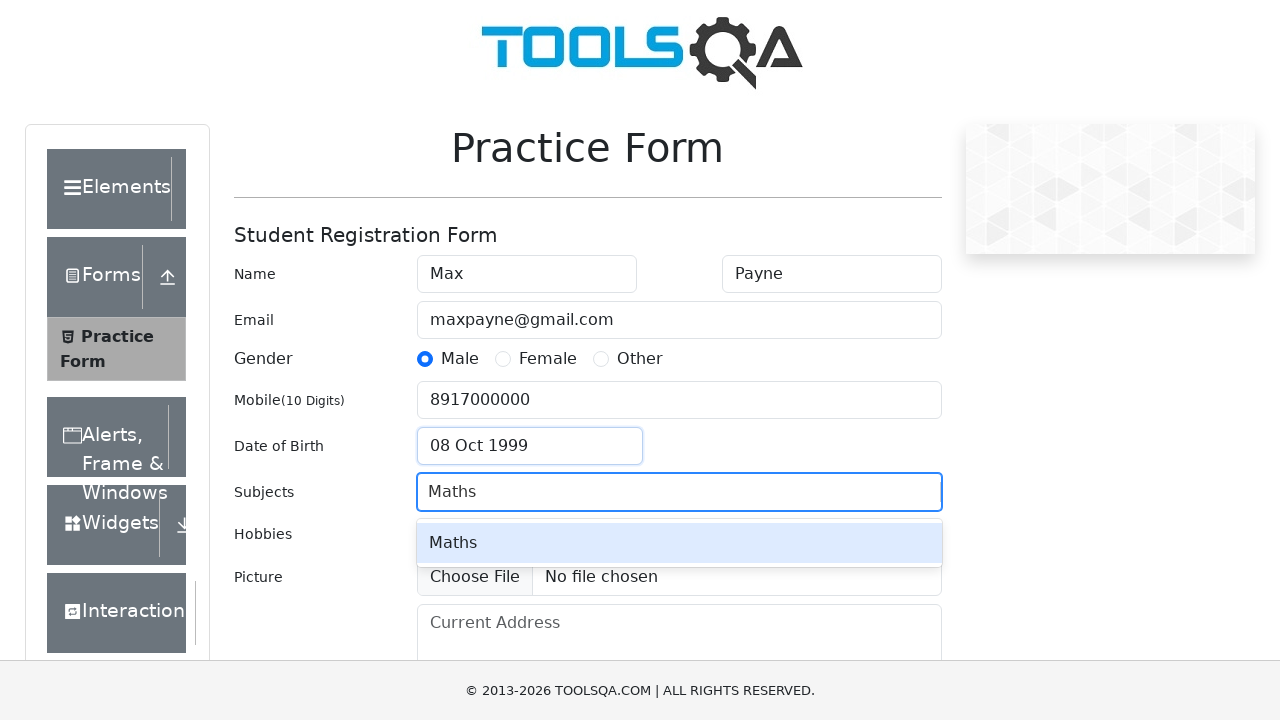

Pressed Enter to add Maths subject on #subjectsInput
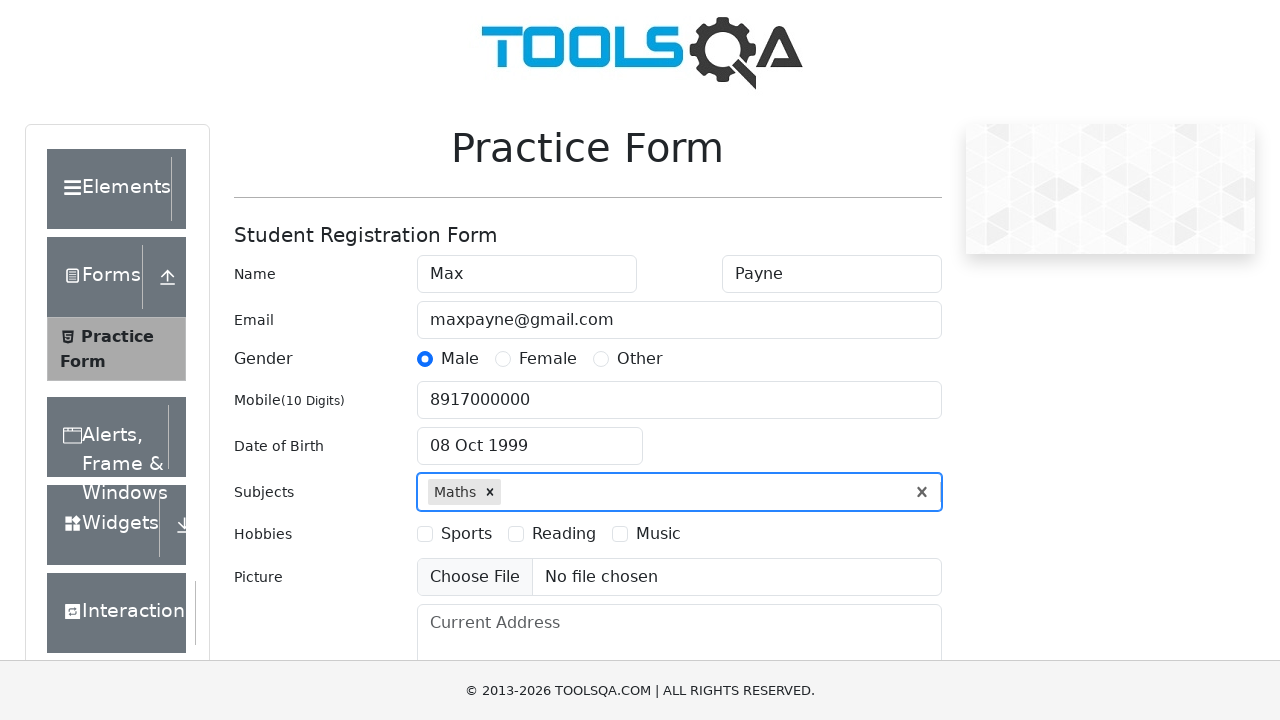

Selected Sports hobby checkbox at (466, 534) on label[for='hobbies-checkbox-1']
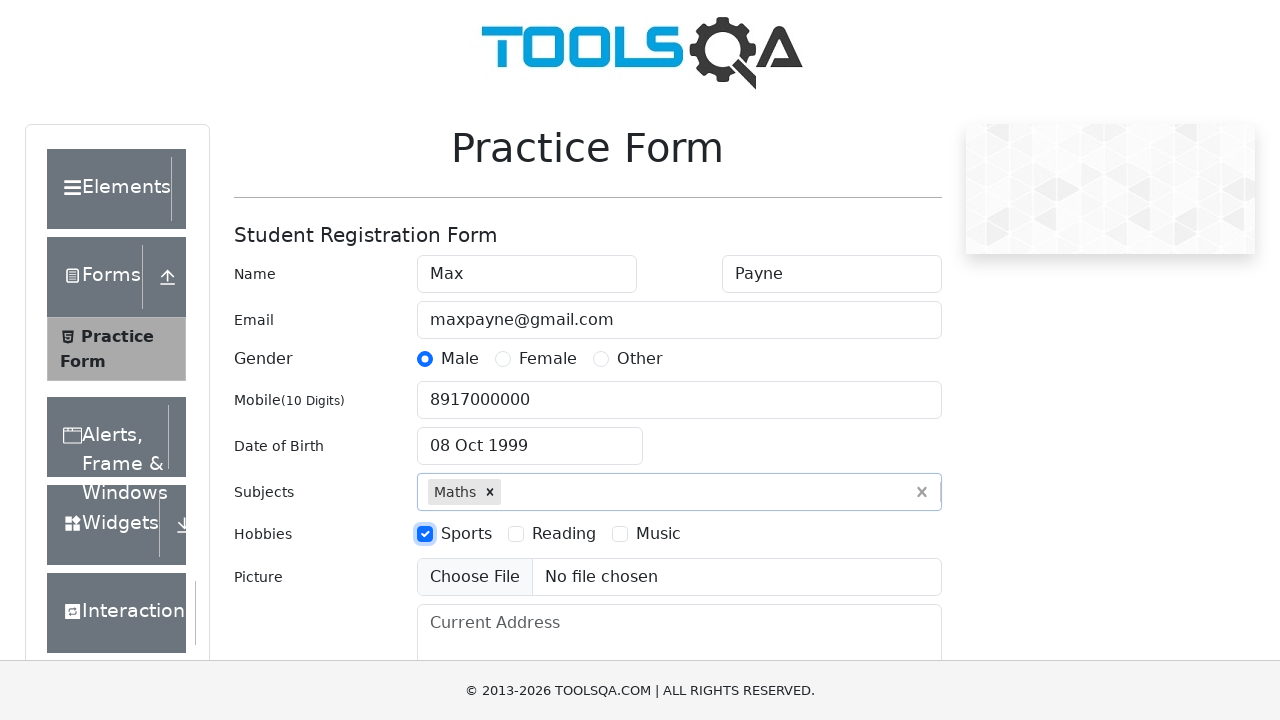

Filled current address field with Moscow address on #currentAddress
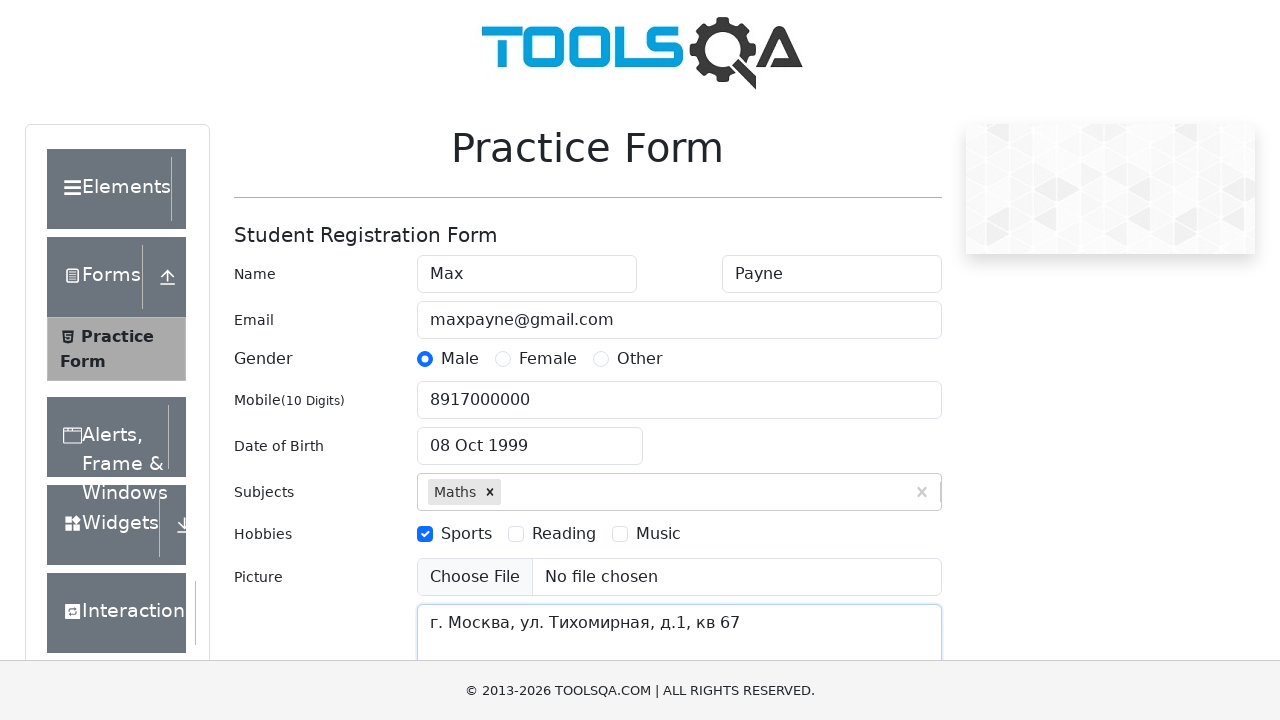

Filled state input field with 'NCR' on #react-select-3-input
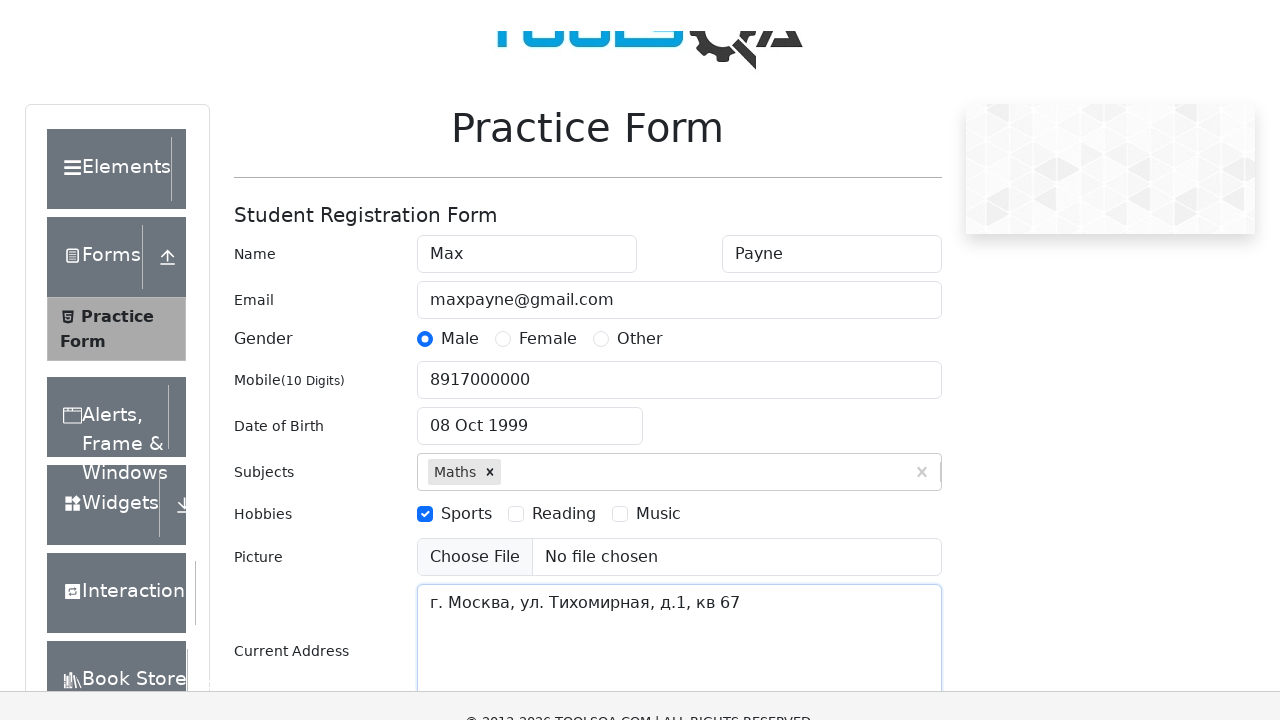

Pressed Enter to confirm NCR state selection on #react-select-3-input
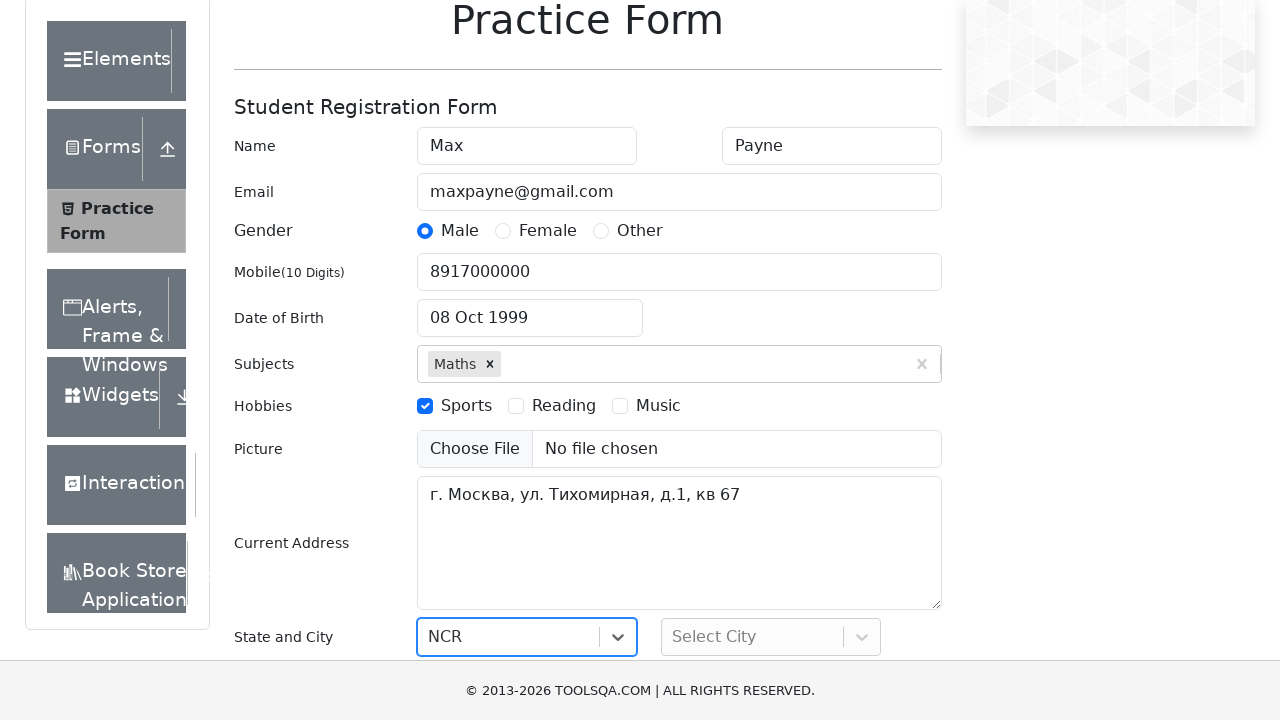

Filled city input field with 'Delhi' on #react-select-4-input
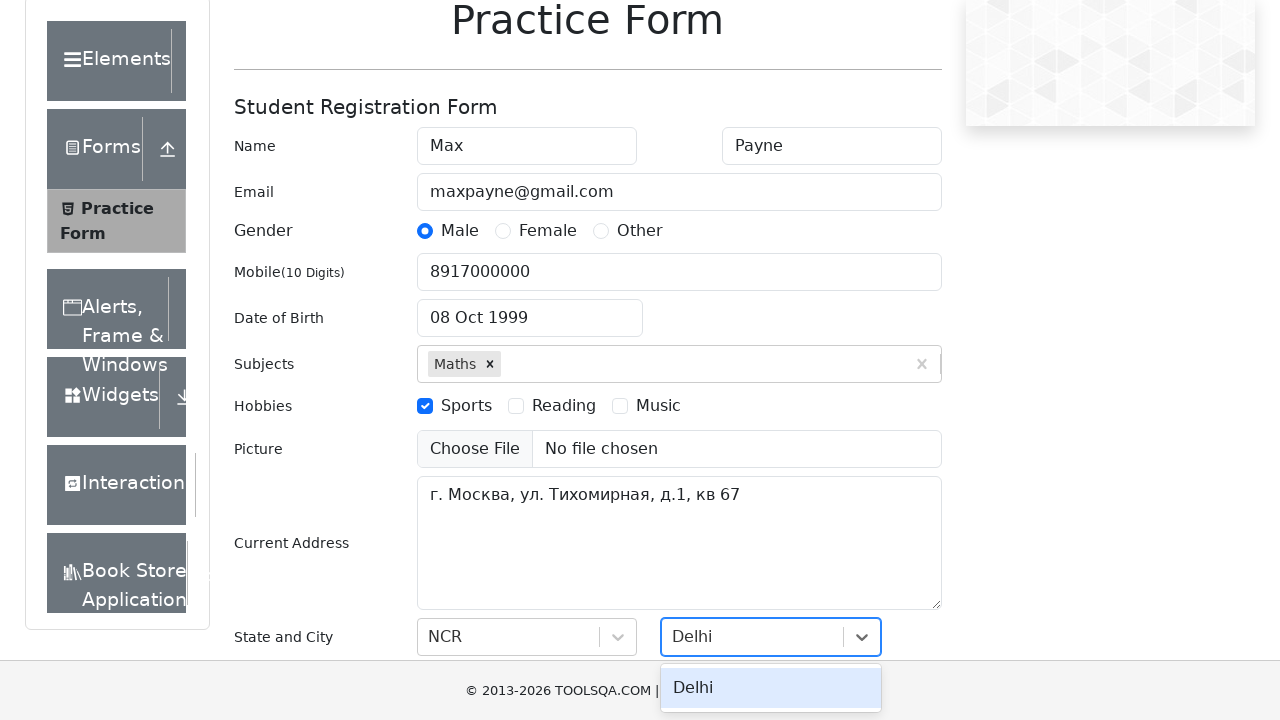

Pressed Enter to confirm Delhi city selection on #react-select-4-input
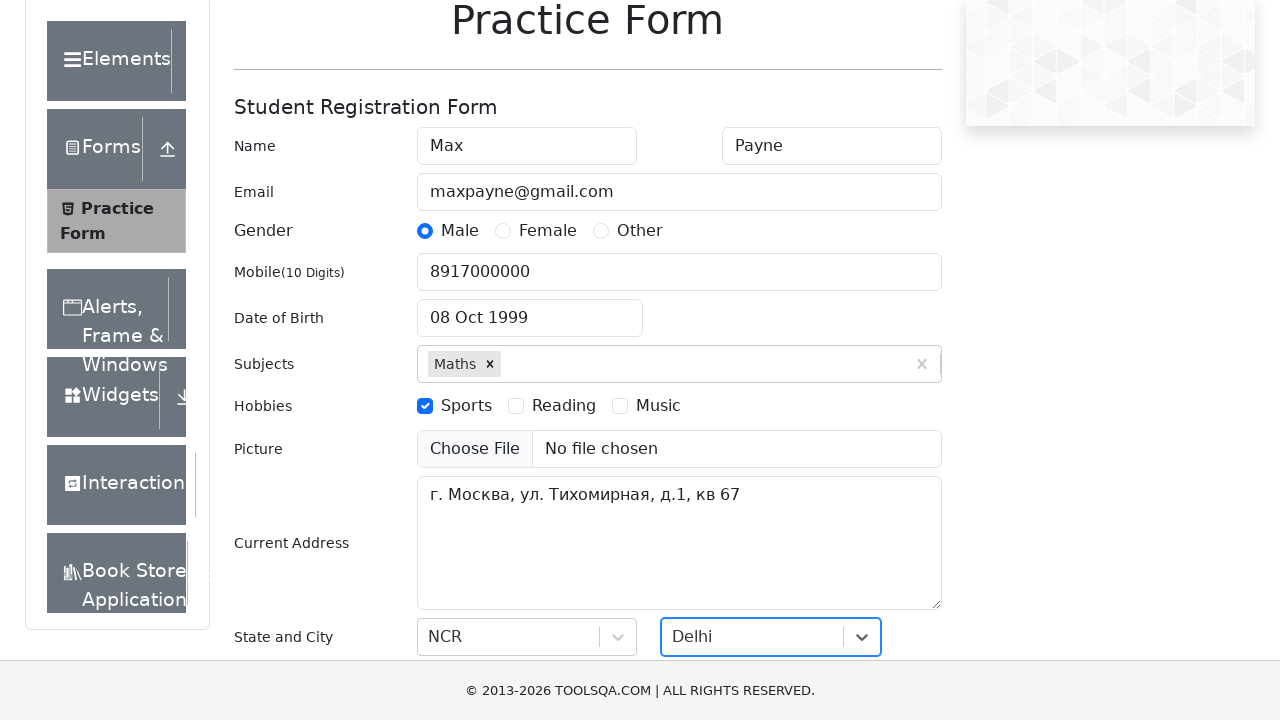

Clicked submit button to submit the registration form at (885, 499) on #submit
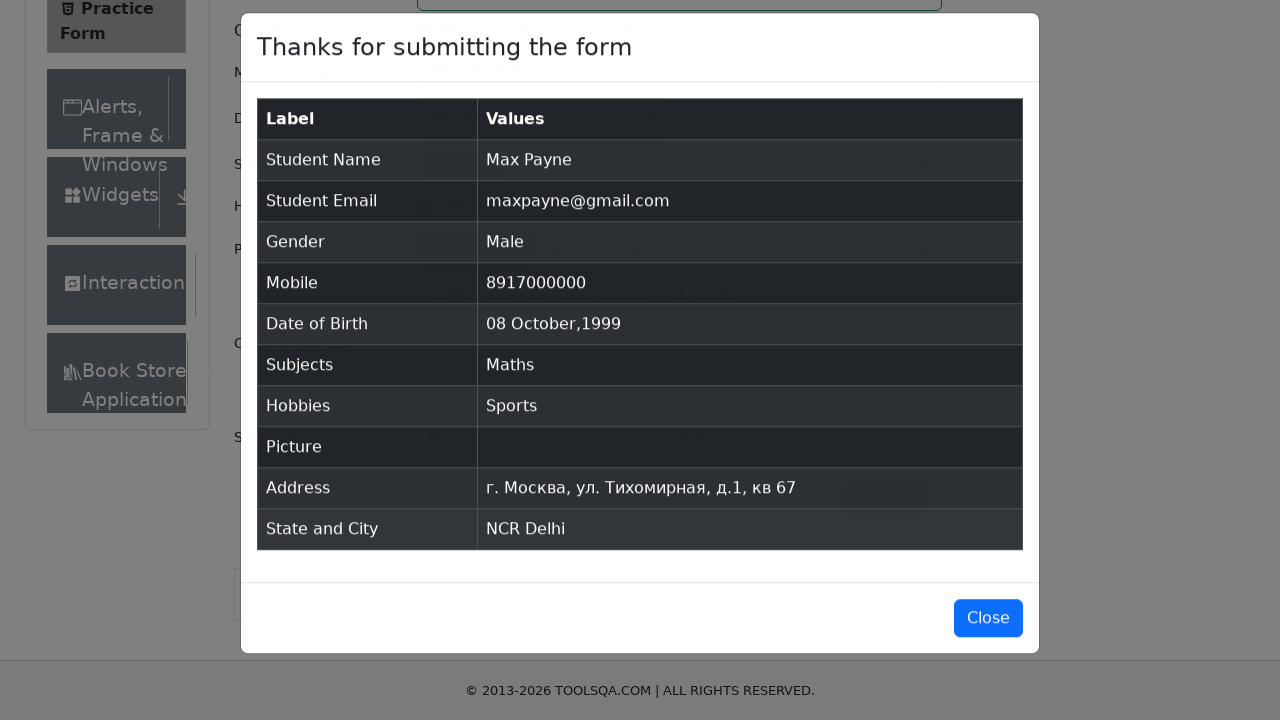

Confirmation results table loaded successfully
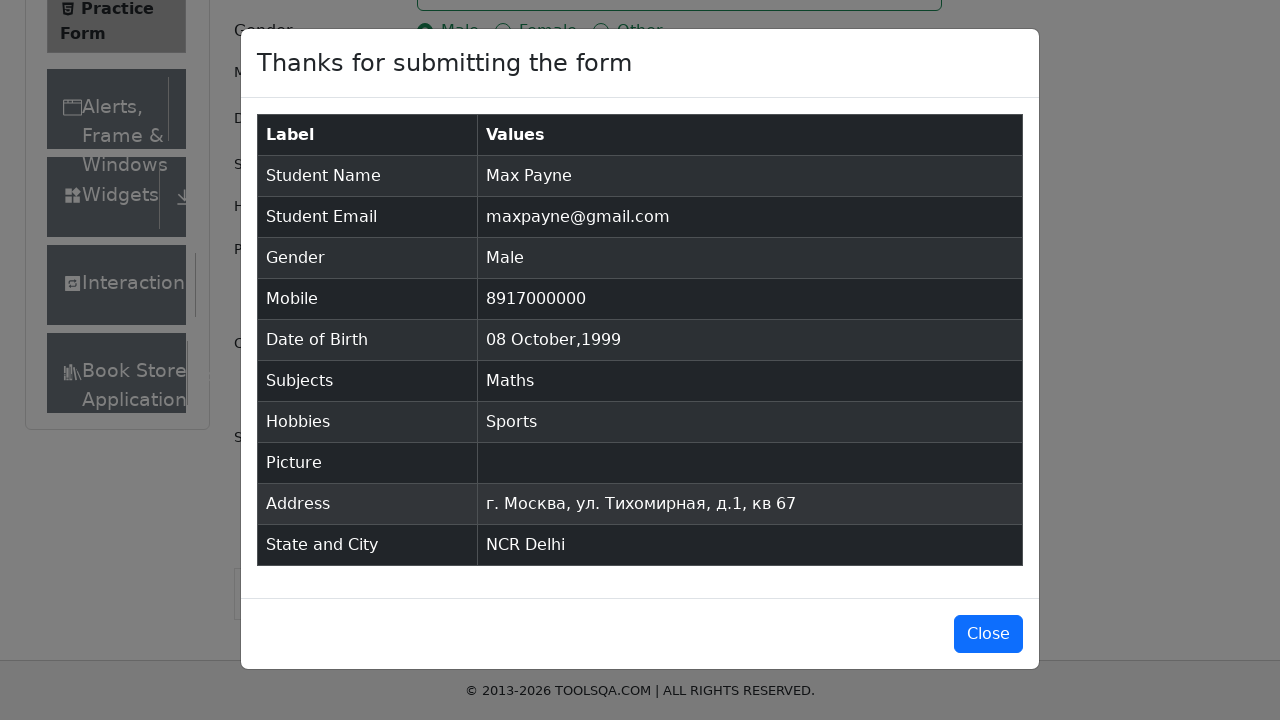

Verified full name 'Max Payne' appears in confirmation table
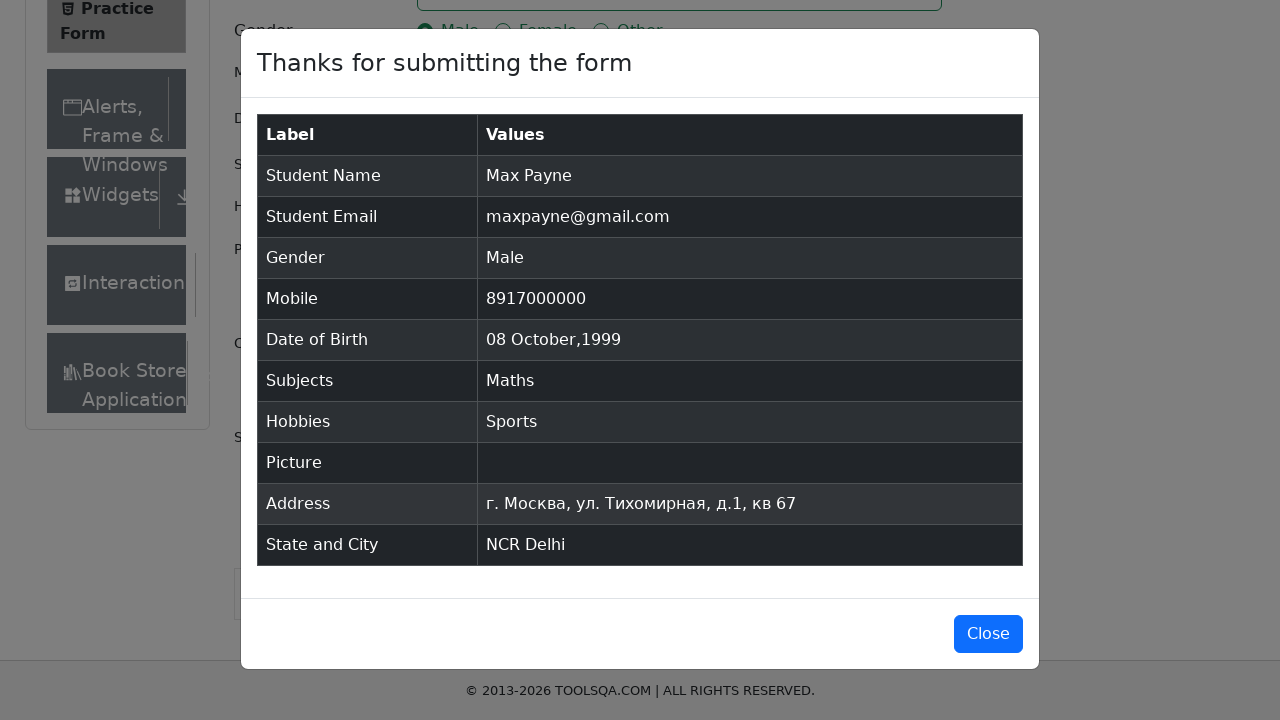

Verified email 'maxpayne@gmail.com' appears in confirmation table
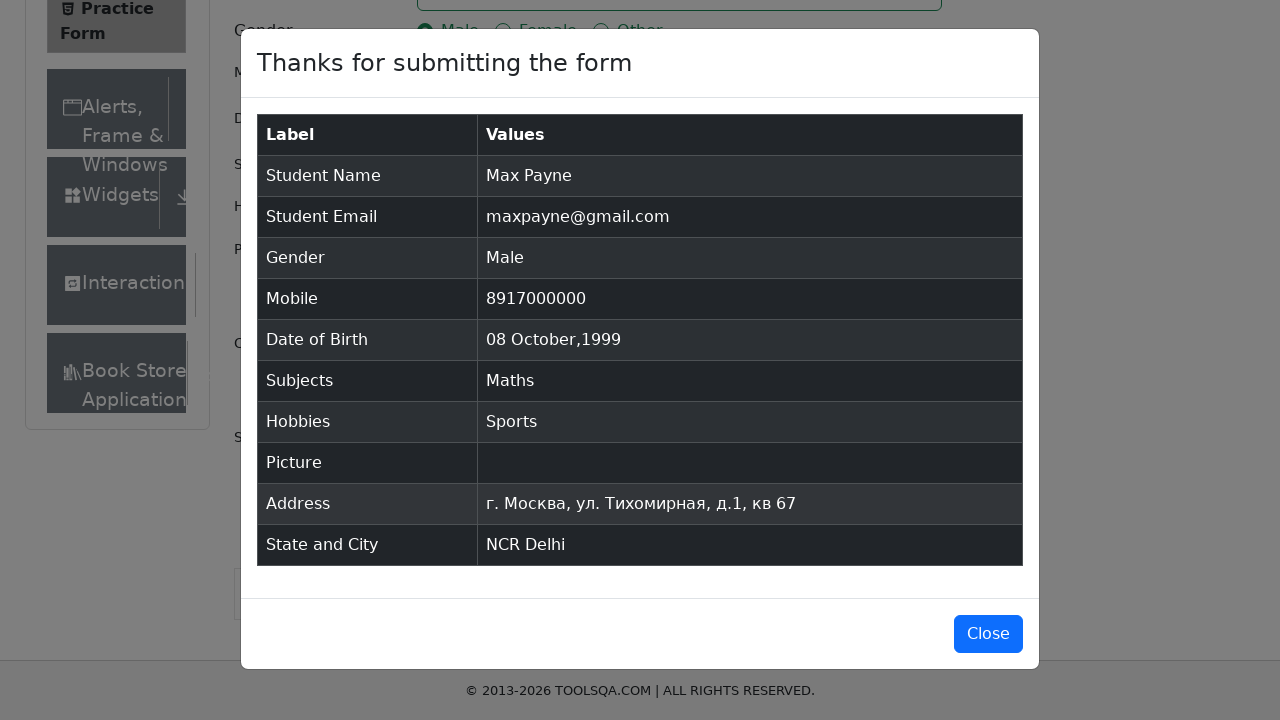

Verified gender 'Male' appears in confirmation table
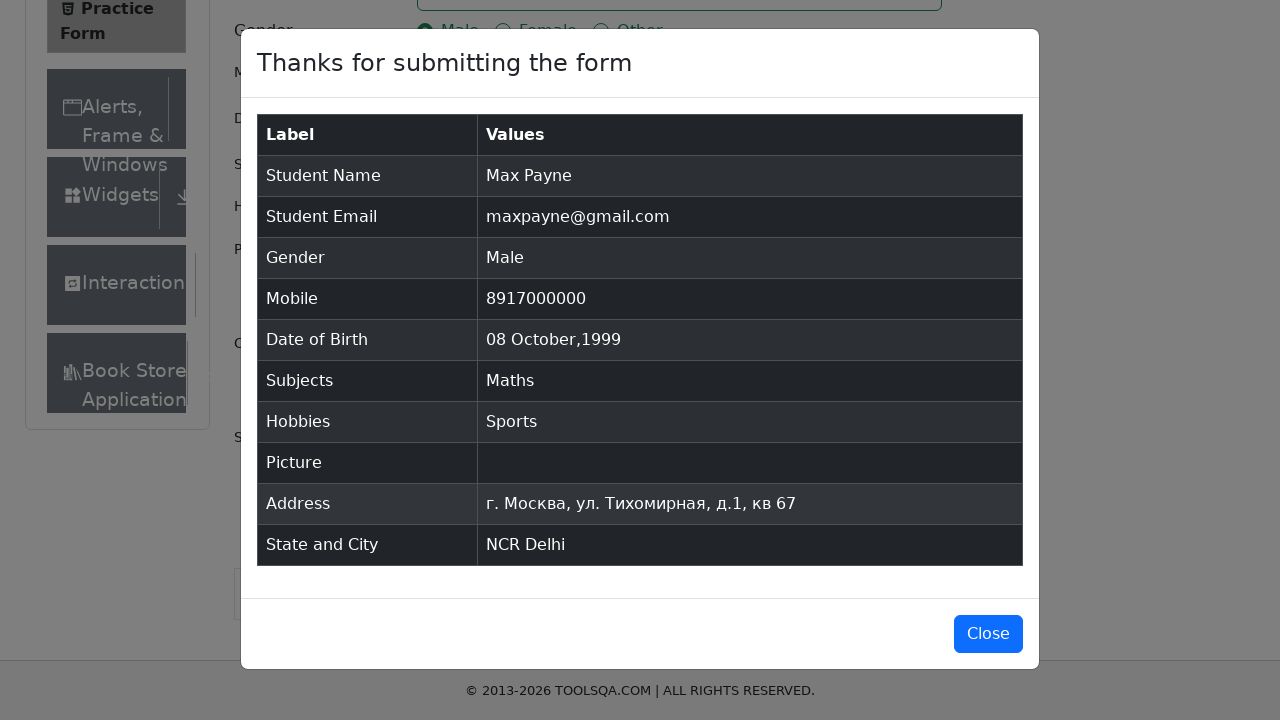

Verified phone number '8917000000' appears in confirmation table
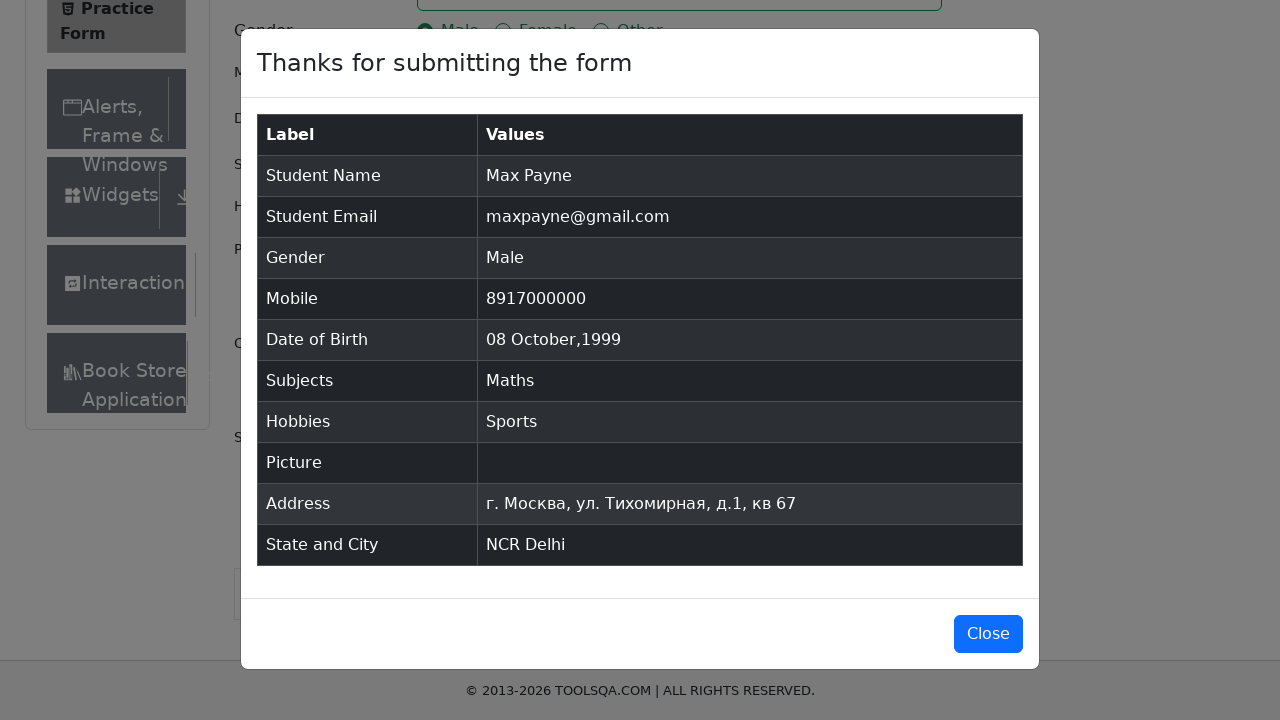

Verified date of birth '08 October,1999' appears in confirmation table
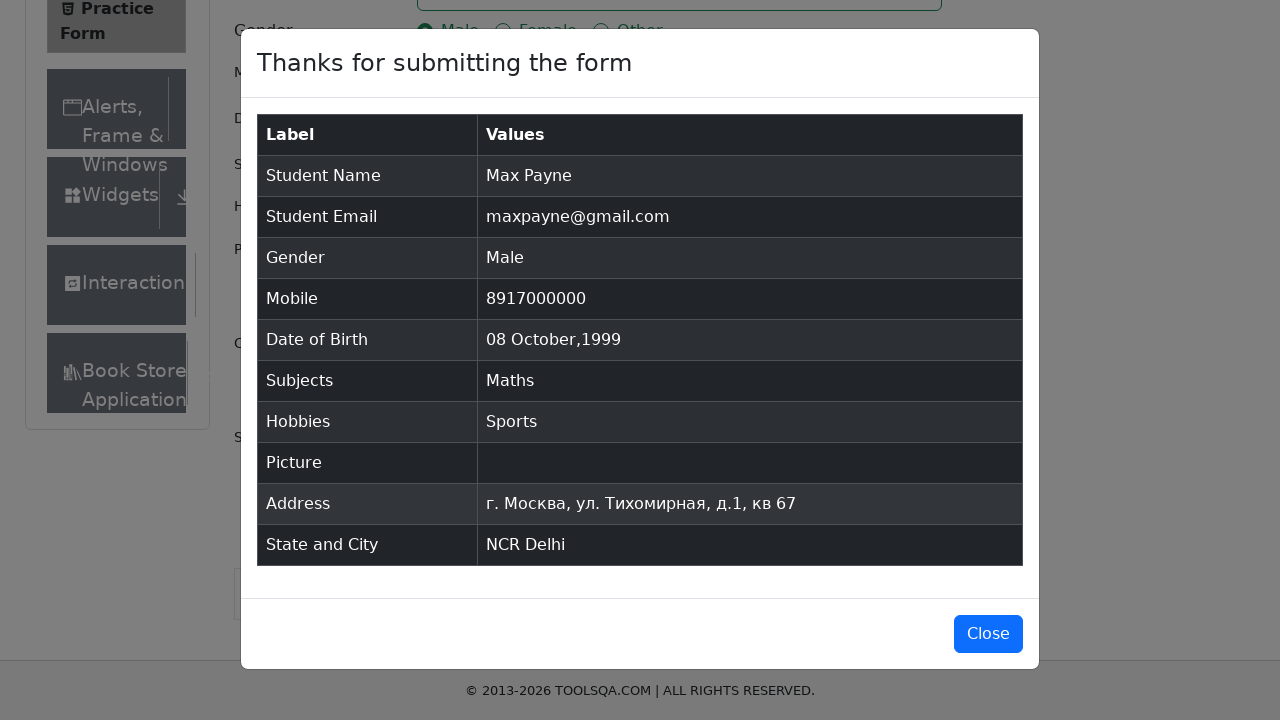

Verified subject 'Maths' appears in confirmation table
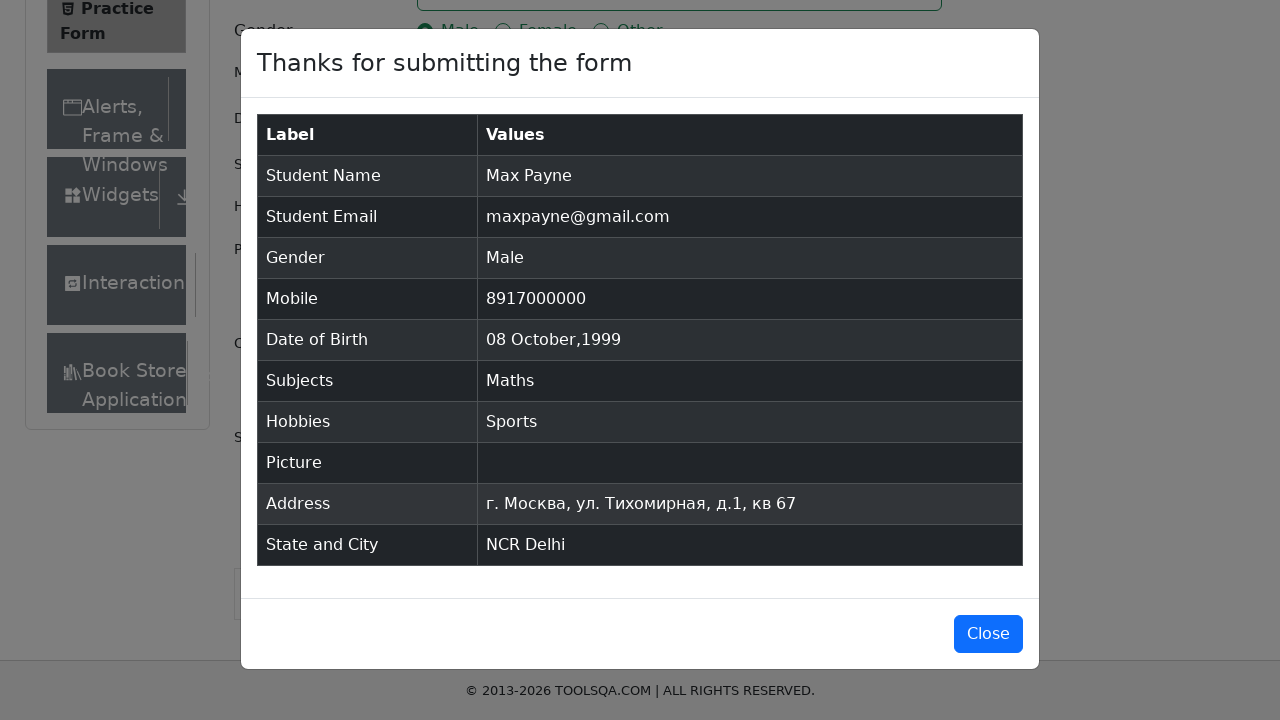

Verified hobby 'Sports' appears in confirmation table
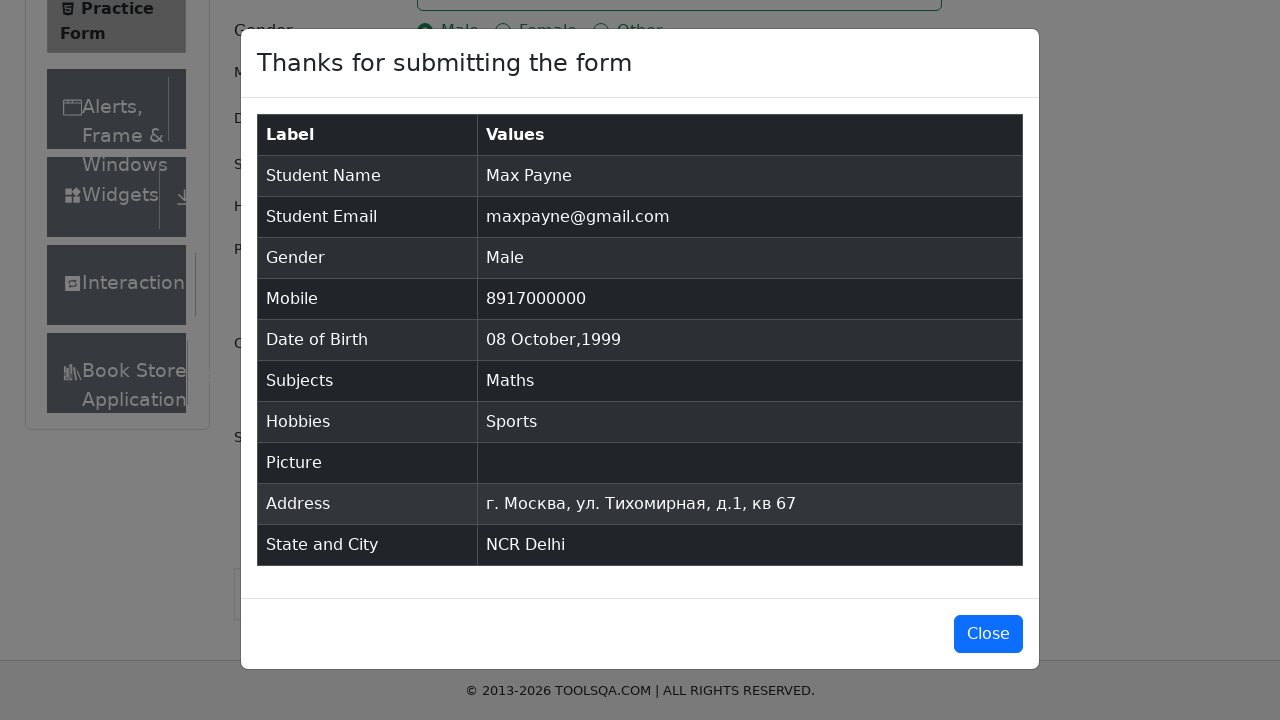

Verified state and city 'NCR Delhi' appears in confirmation table
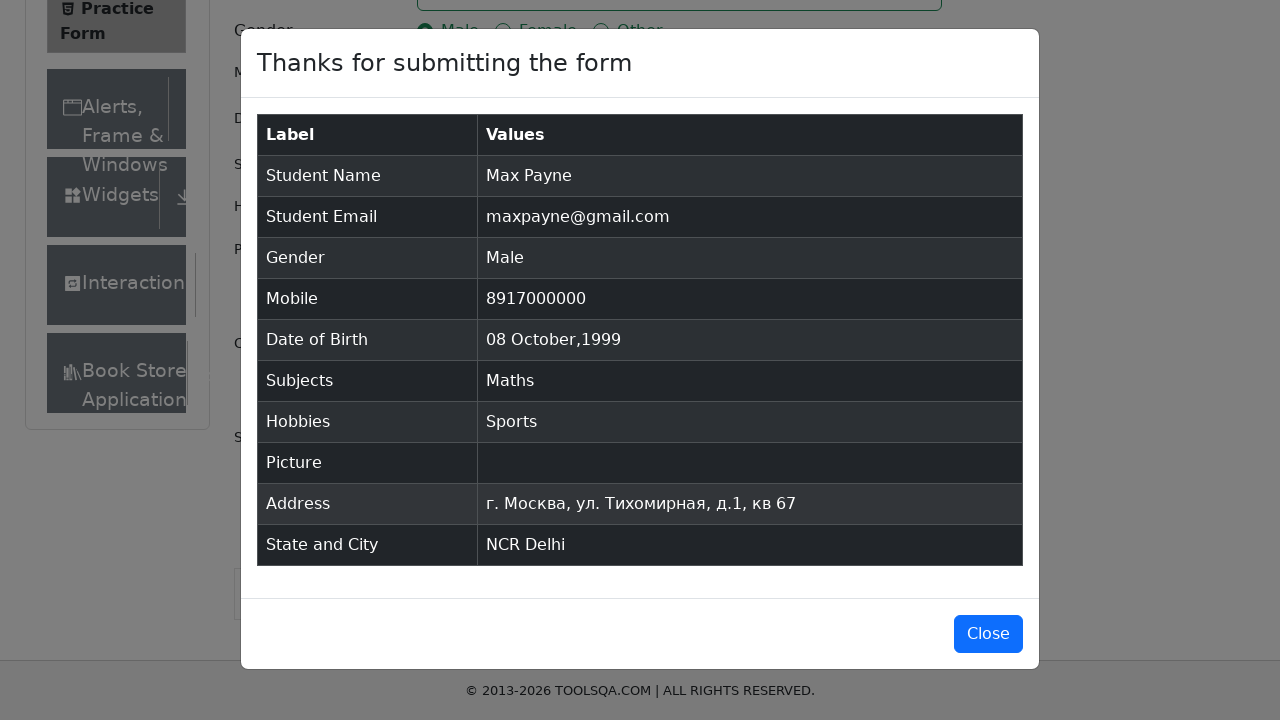

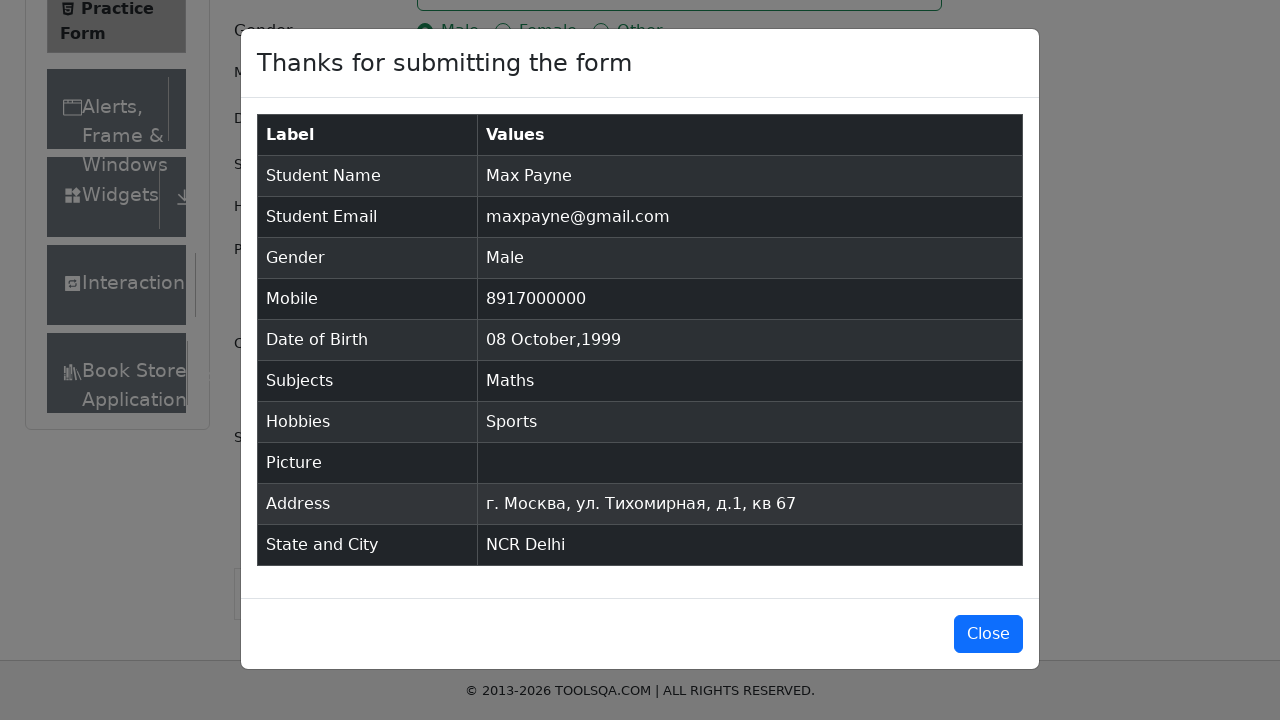